Navigates to the home page and verifies the header text and description paragraph are displayed correctly

Starting URL: https://kristinek.github.io/site

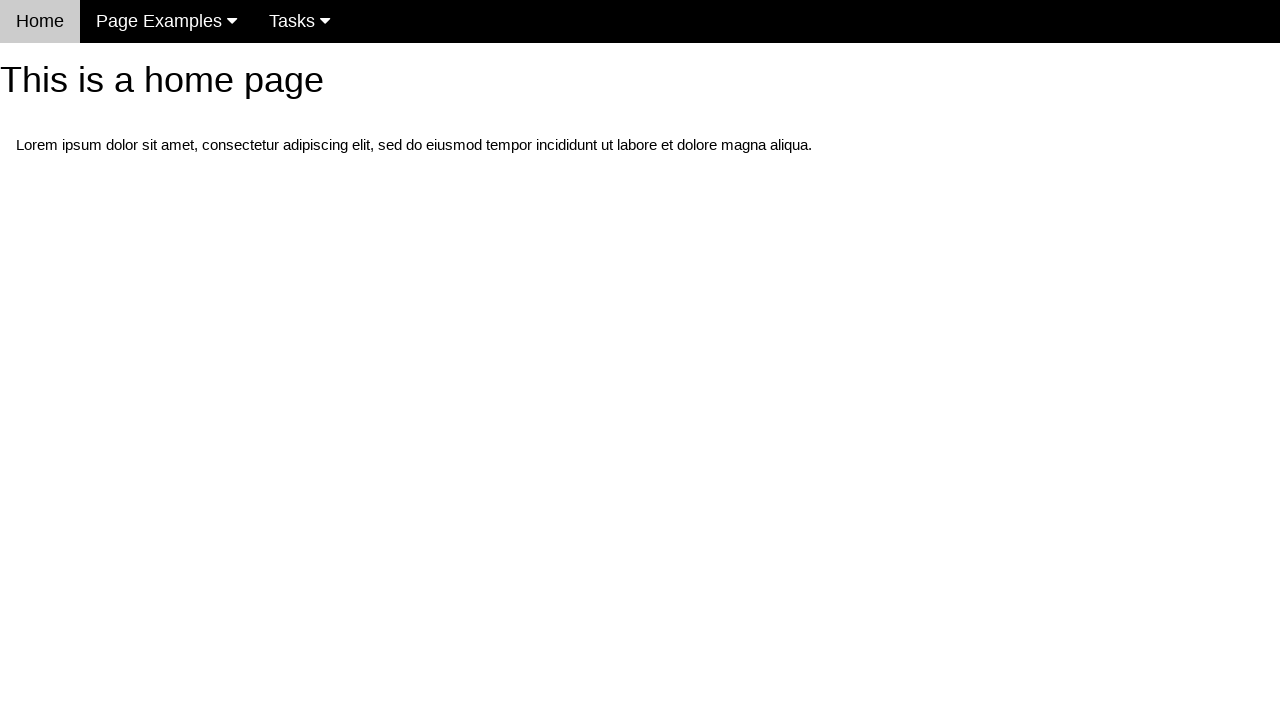

Navigated to home page https://kristinek.github.io/site
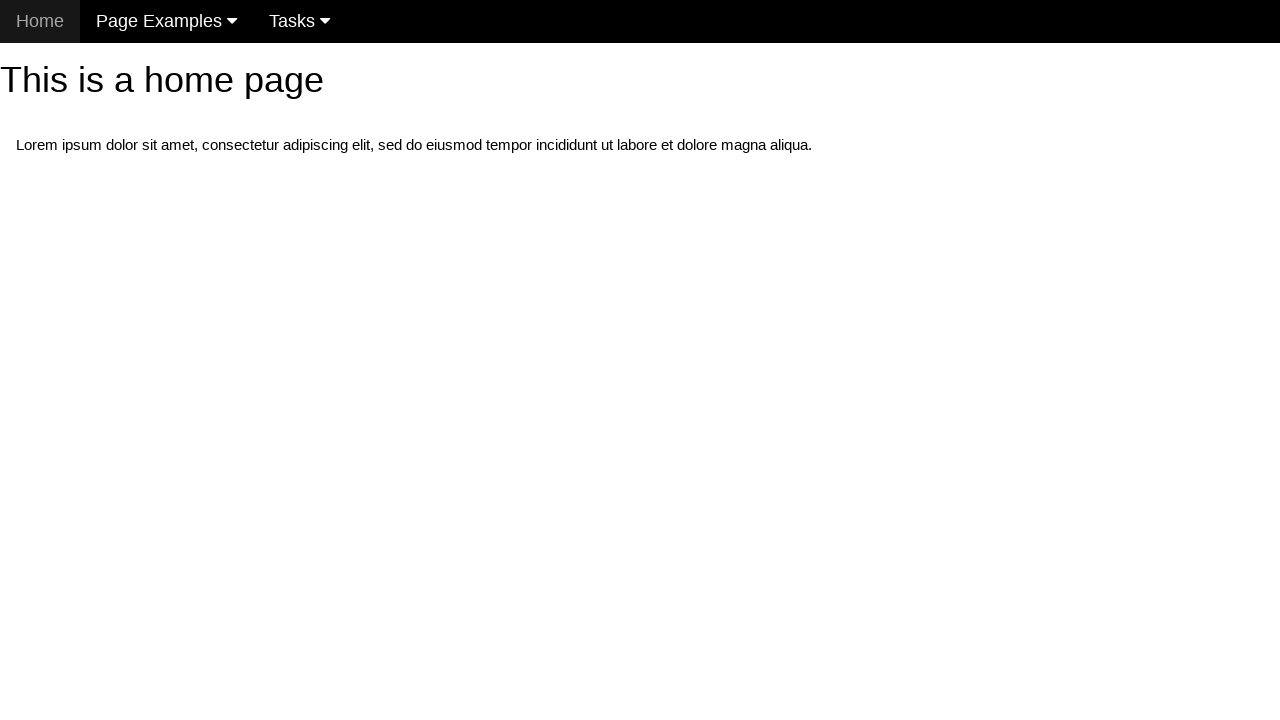

Located h1 header element
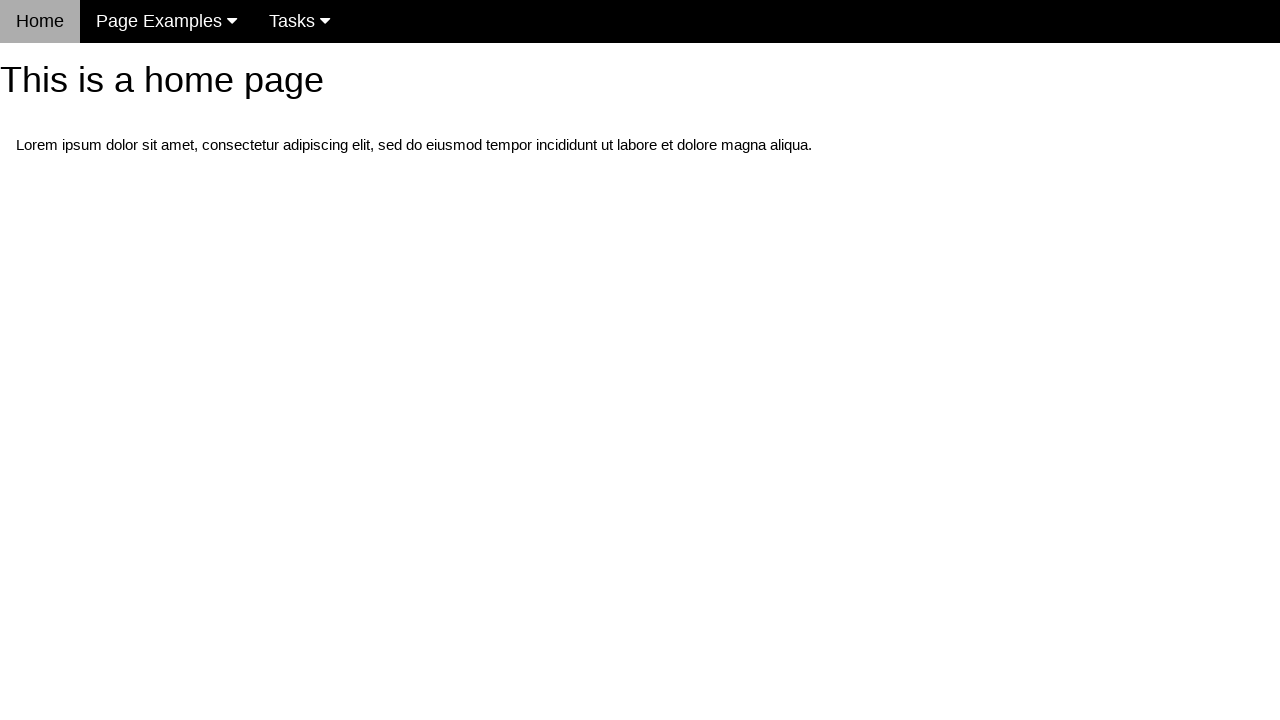

Header element is visible and ready
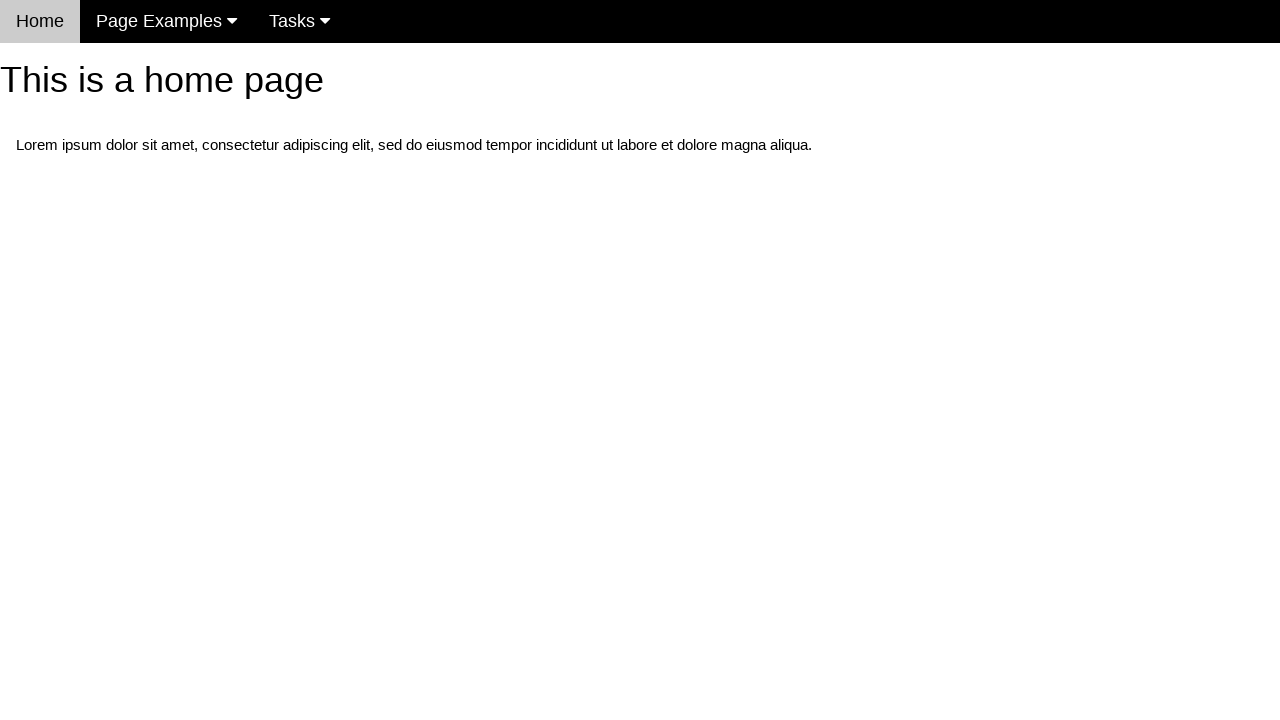

Verified header text is 'This is a home page'
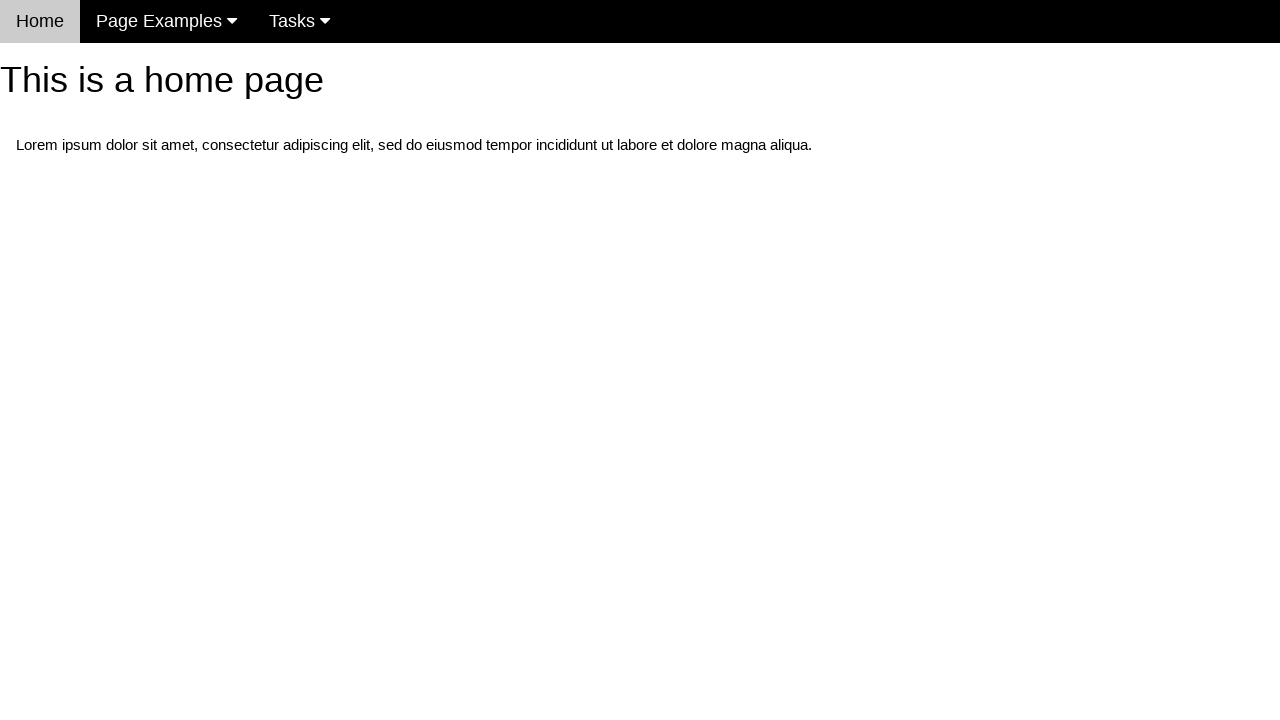

Located first paragraph element
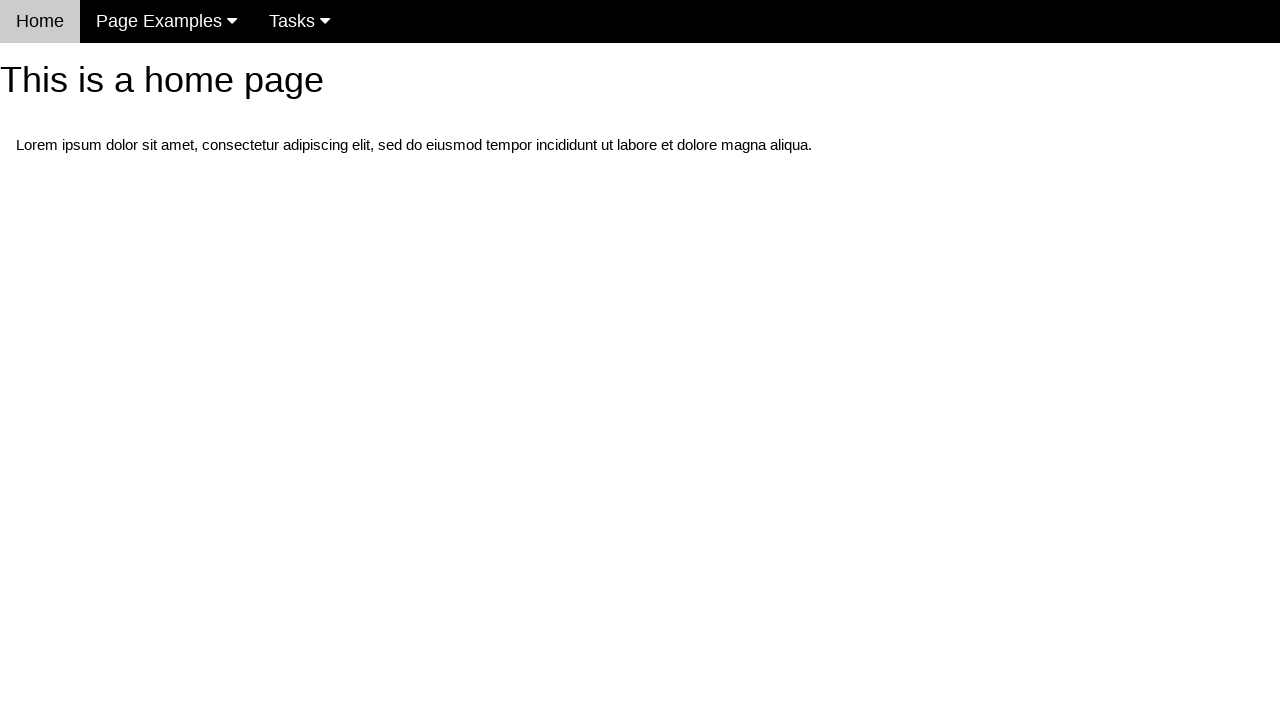

Verified description paragraph contains 'Lorem ipsum dolor sit amet'
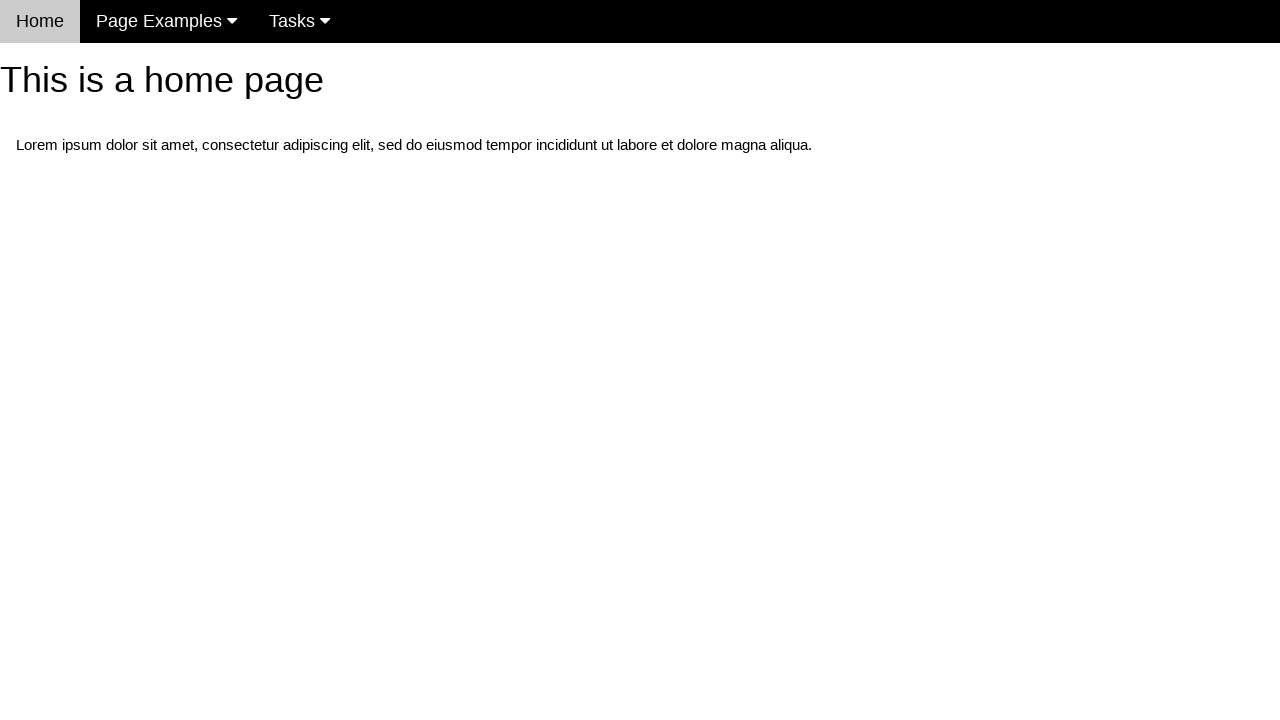

Navigation menu with class .w3-navbar is displayed
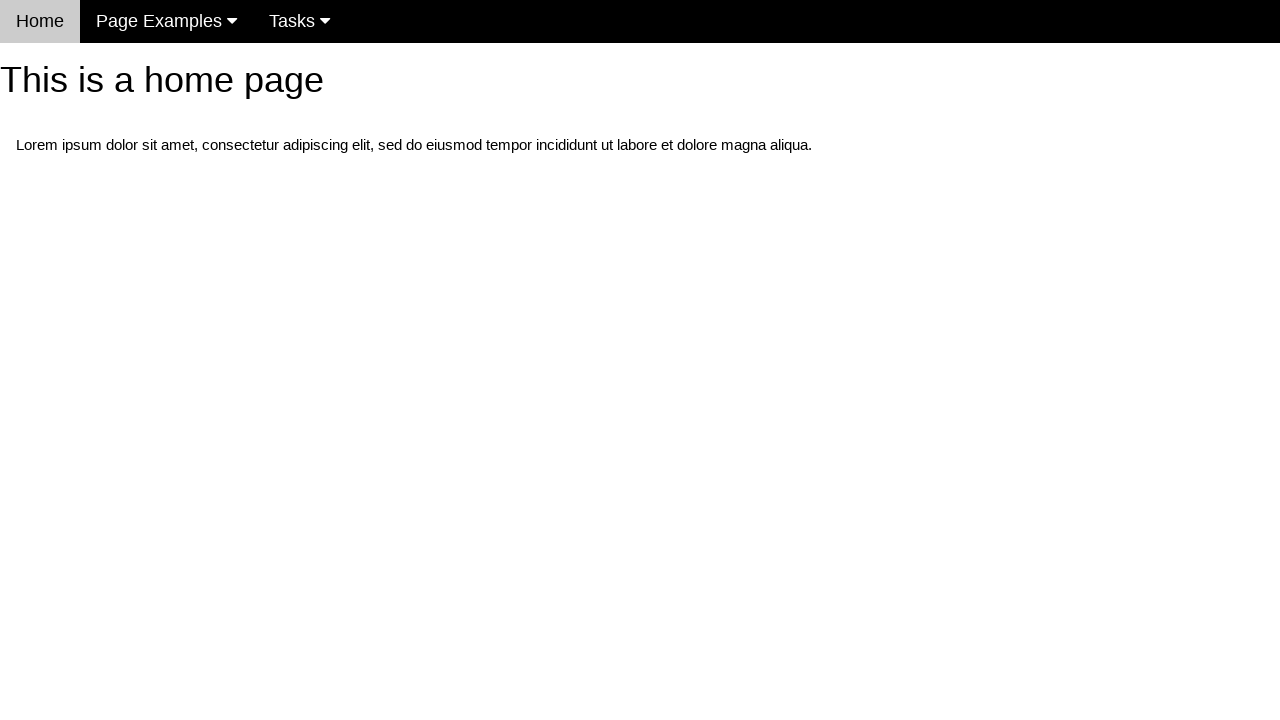

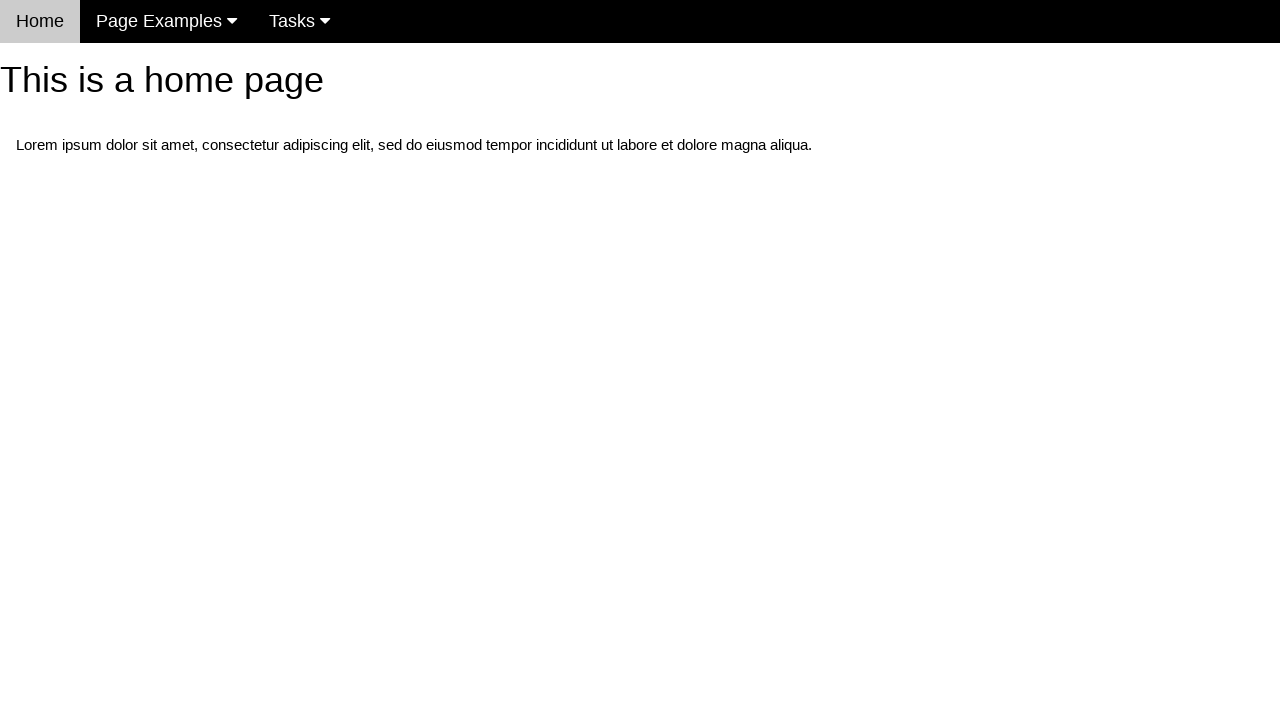